Fills out a web form with personal information including name, job title, education level, gender, years of experience, and date, then submits the form

Starting URL: https://formy-project.herokuapp.com/form

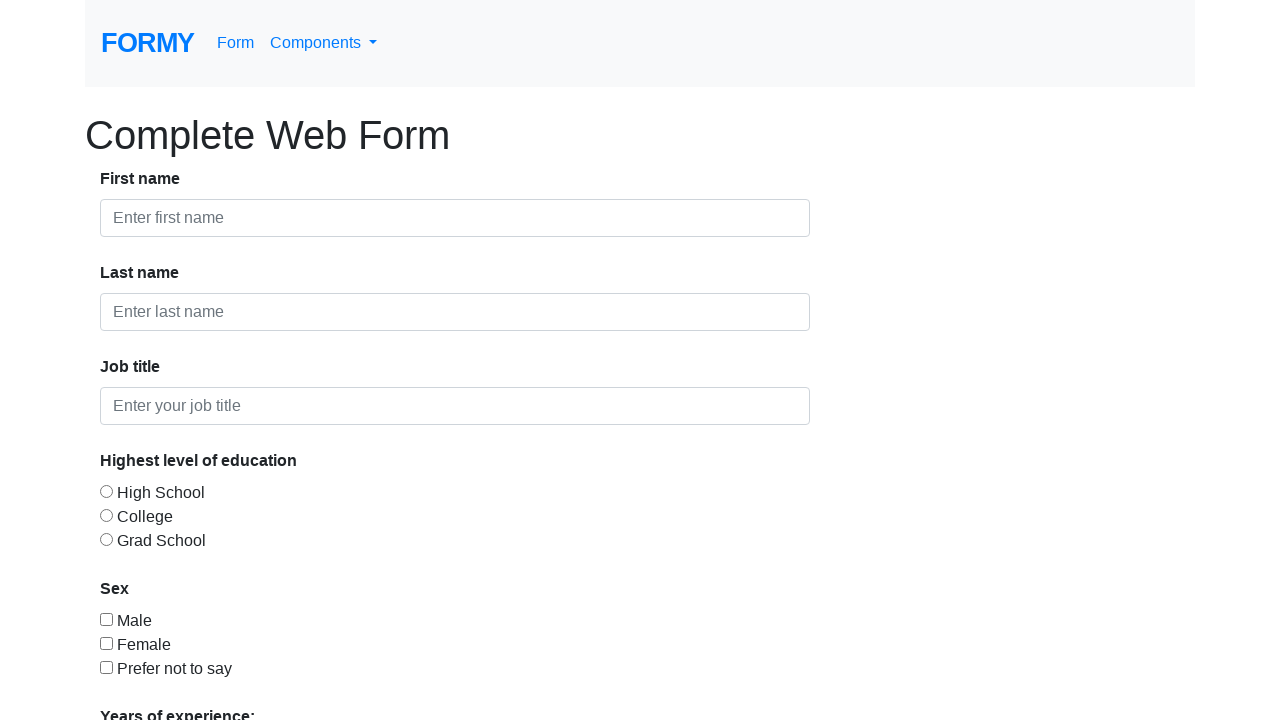

Filled first name field with 'Hay' on #first-name
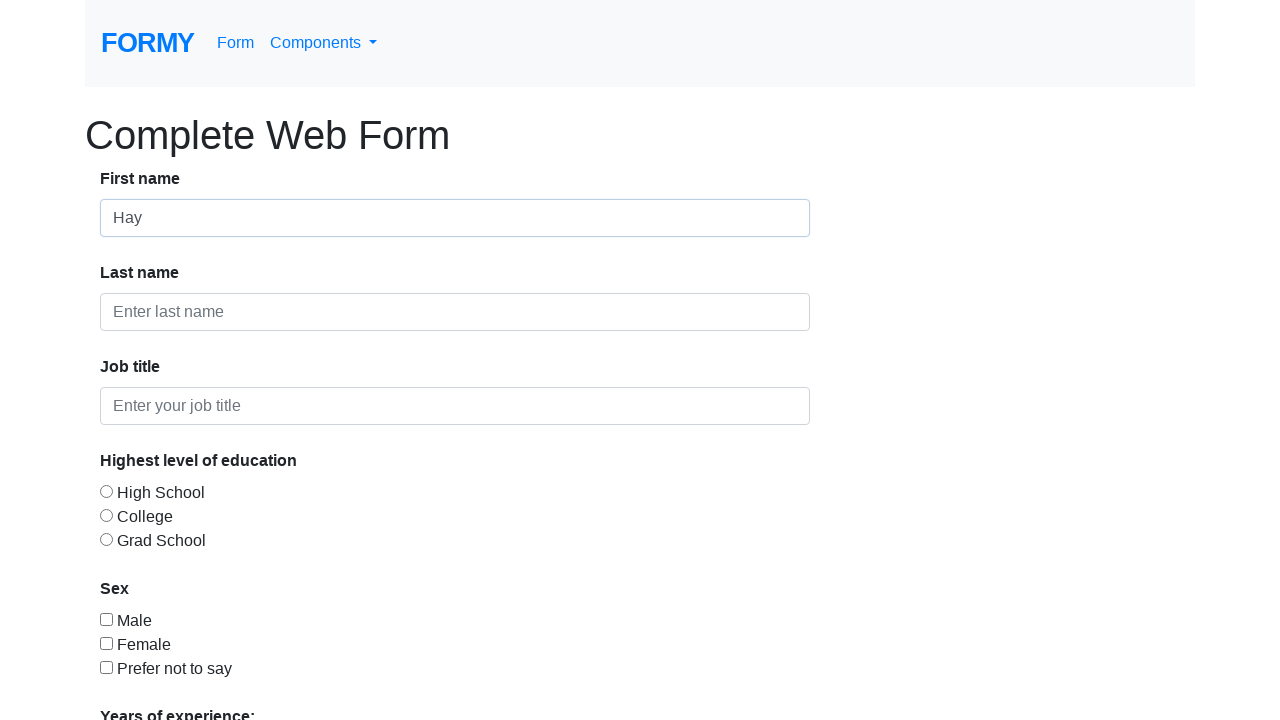

Filled last name field with 'Day' on #last-name
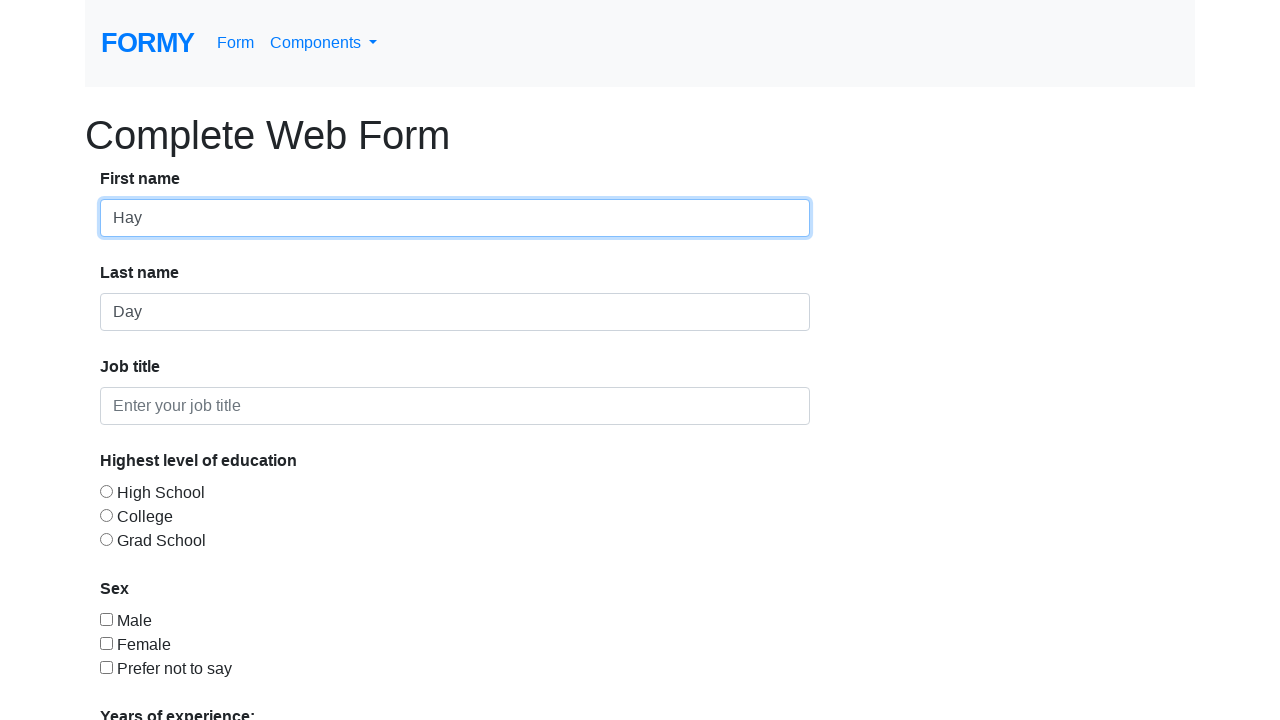

Filled job title field with 'N.A.' on #job-title
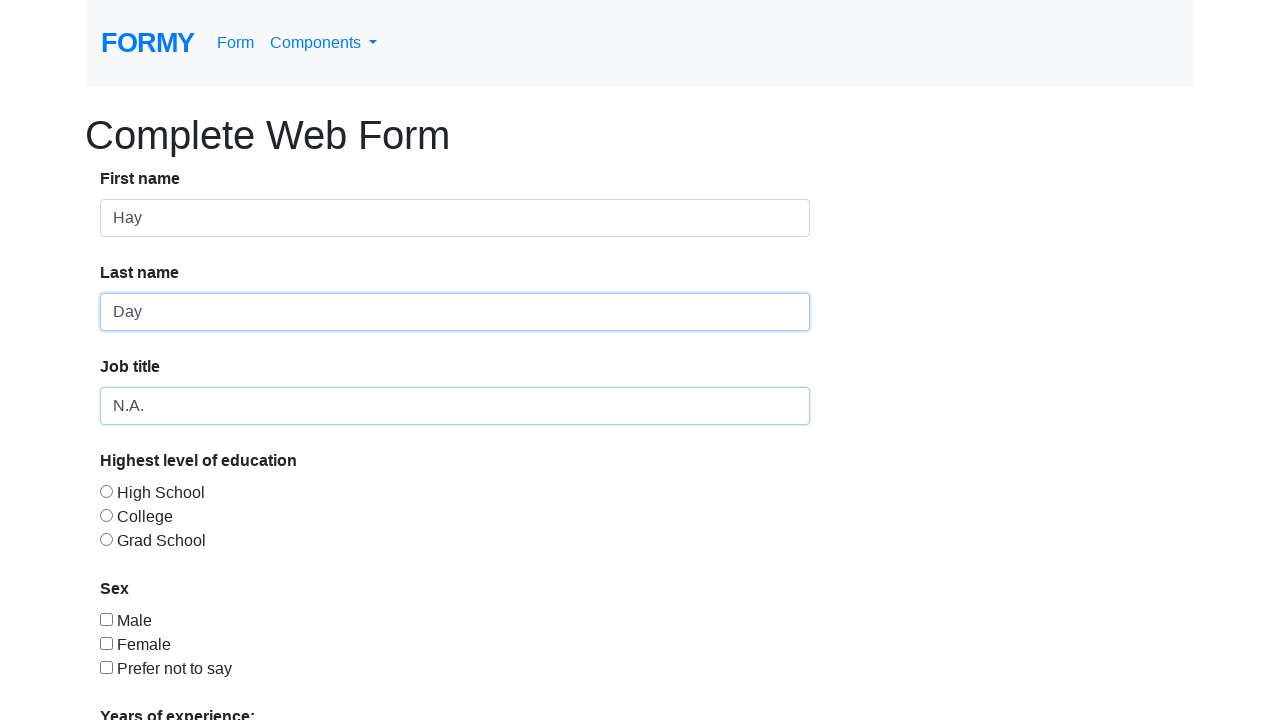

Selected College as highest qualification at (106, 515) on #radio-button-2
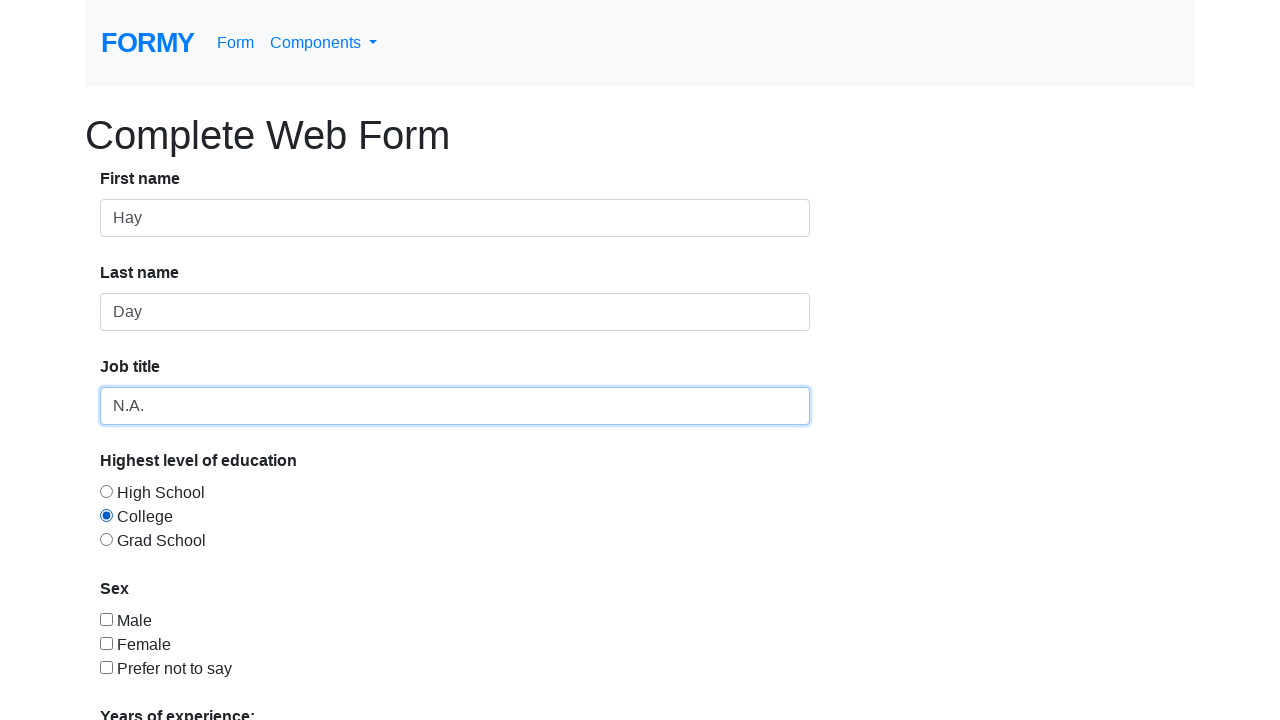

Selected Male gender checkbox at (106, 619) on #checkbox-1
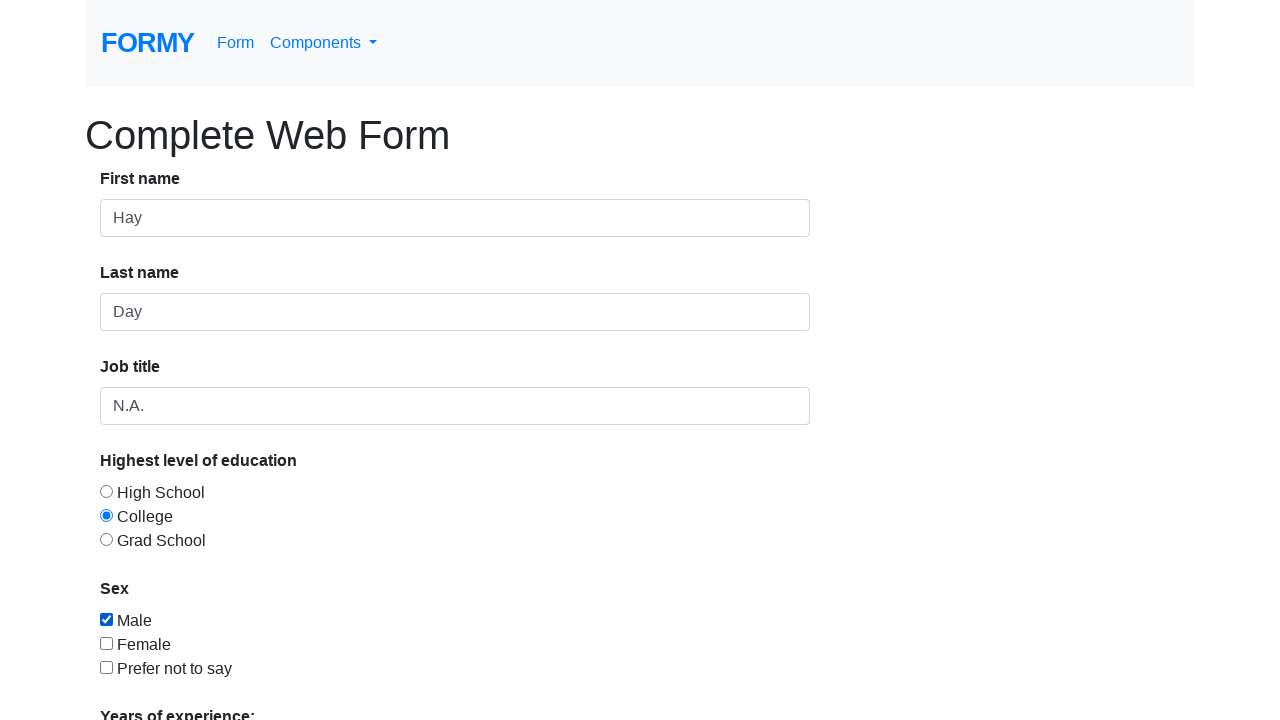

Selected 1 year of experience from dropdown on #select-menu
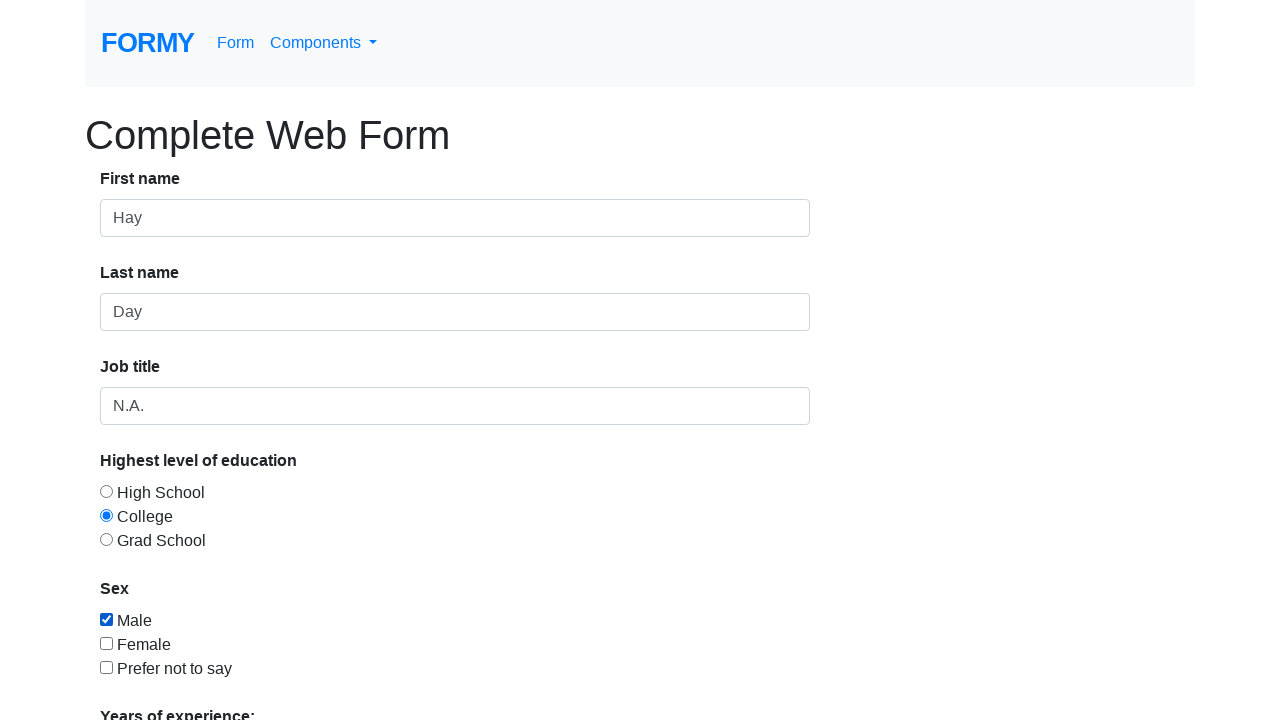

Clicked date picker to open calendar at (270, 613) on #datepicker
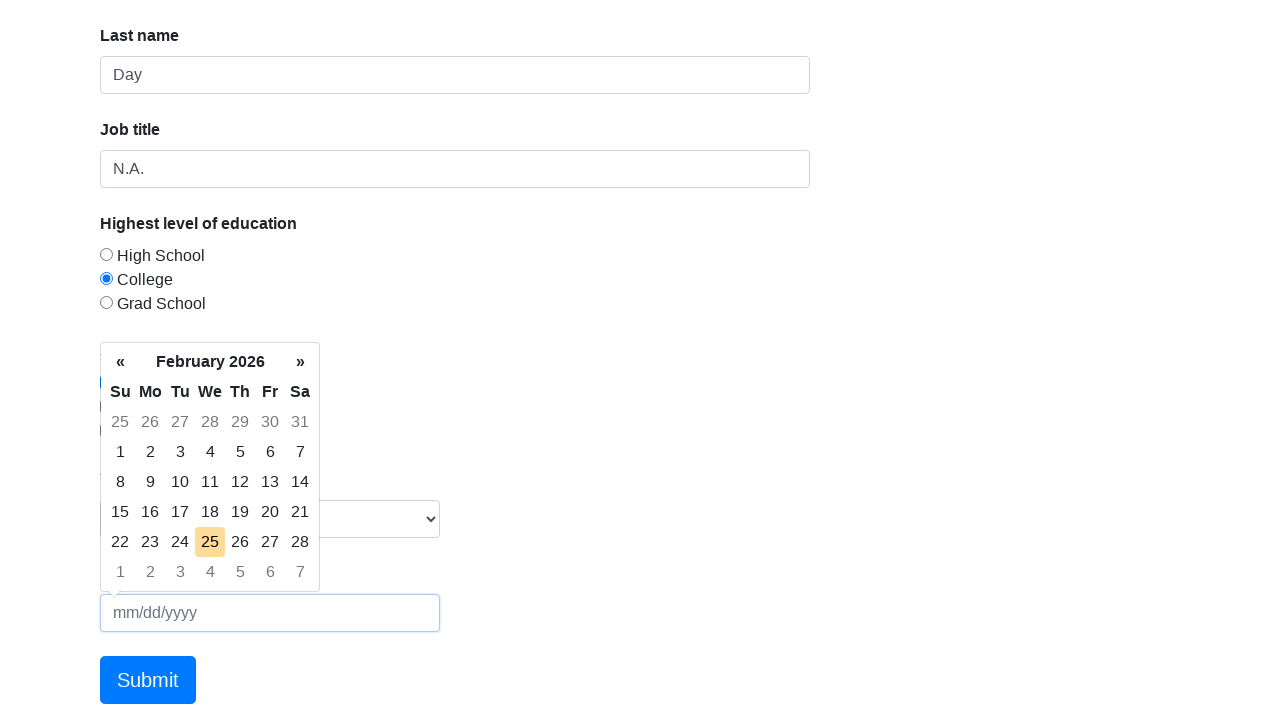

Selected today's date from calendar at (210, 542) on td.today.day
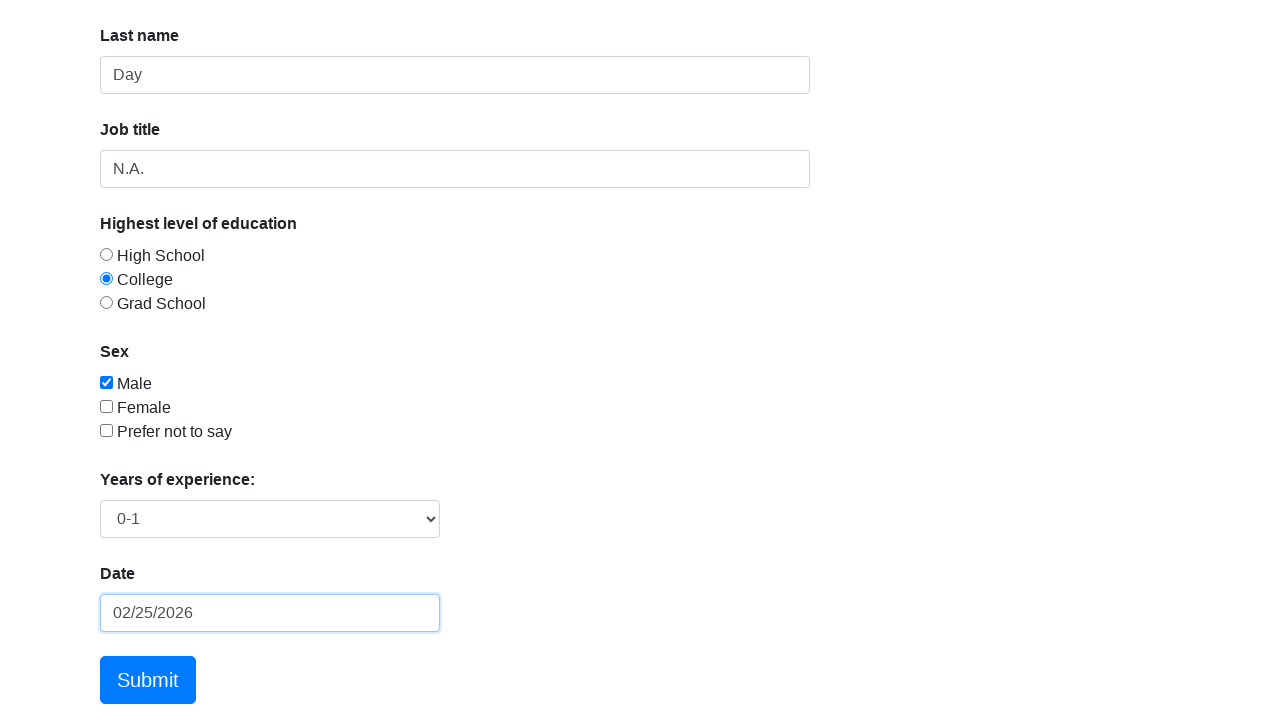

Clicked Submit button to submit the form at (148, 680) on a:has-text('Submit')
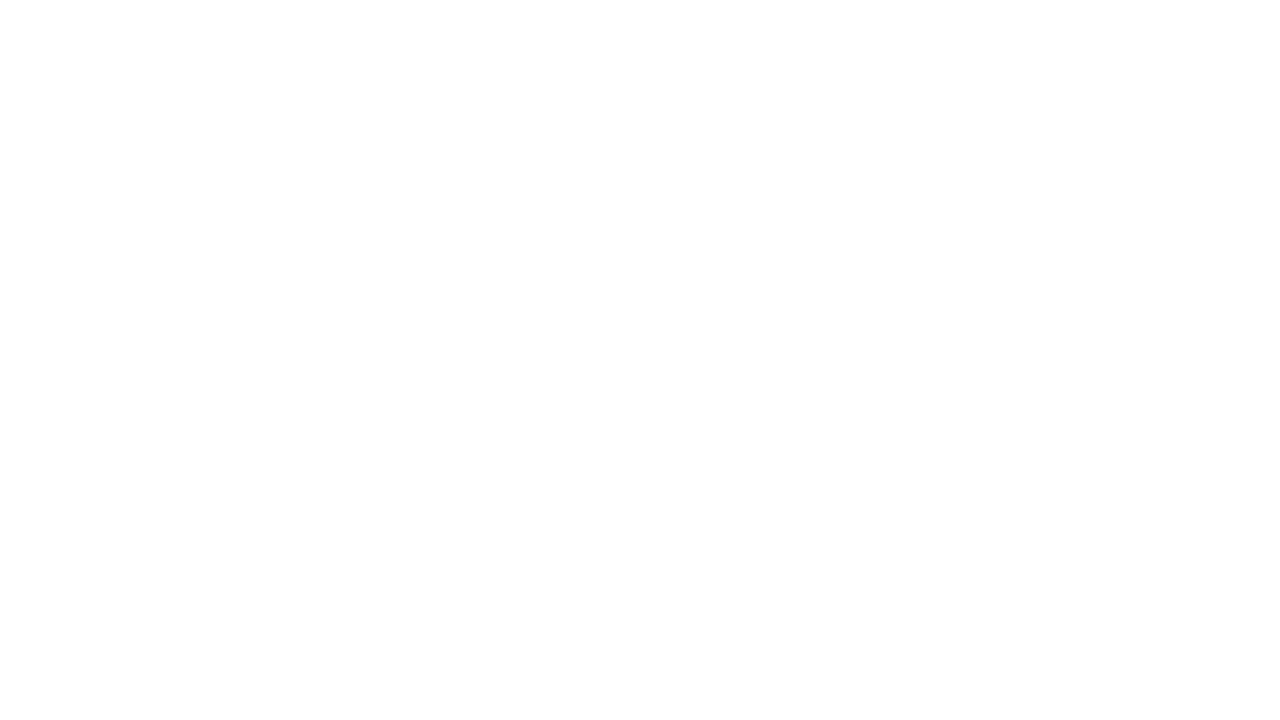

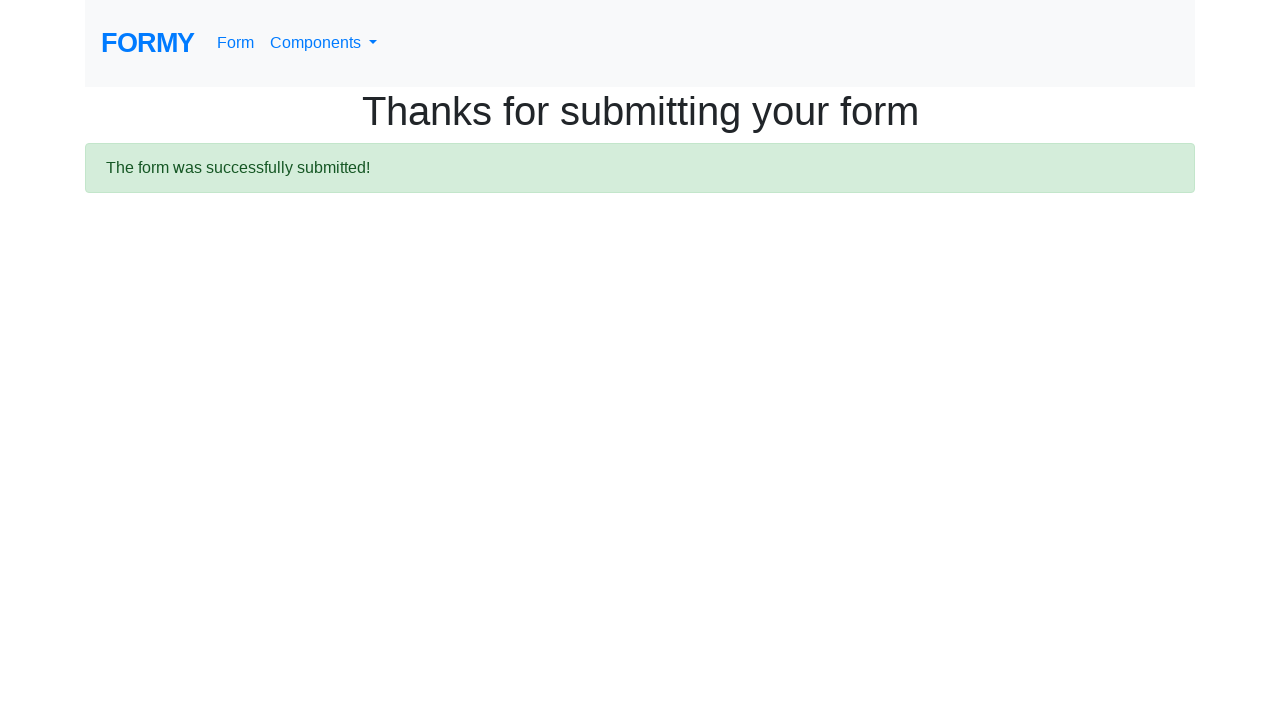